Tests window handling by opening a new window, switching to it to verify content, then switching back to the parent window

Starting URL: https://the-internet.herokuapp.com/windows

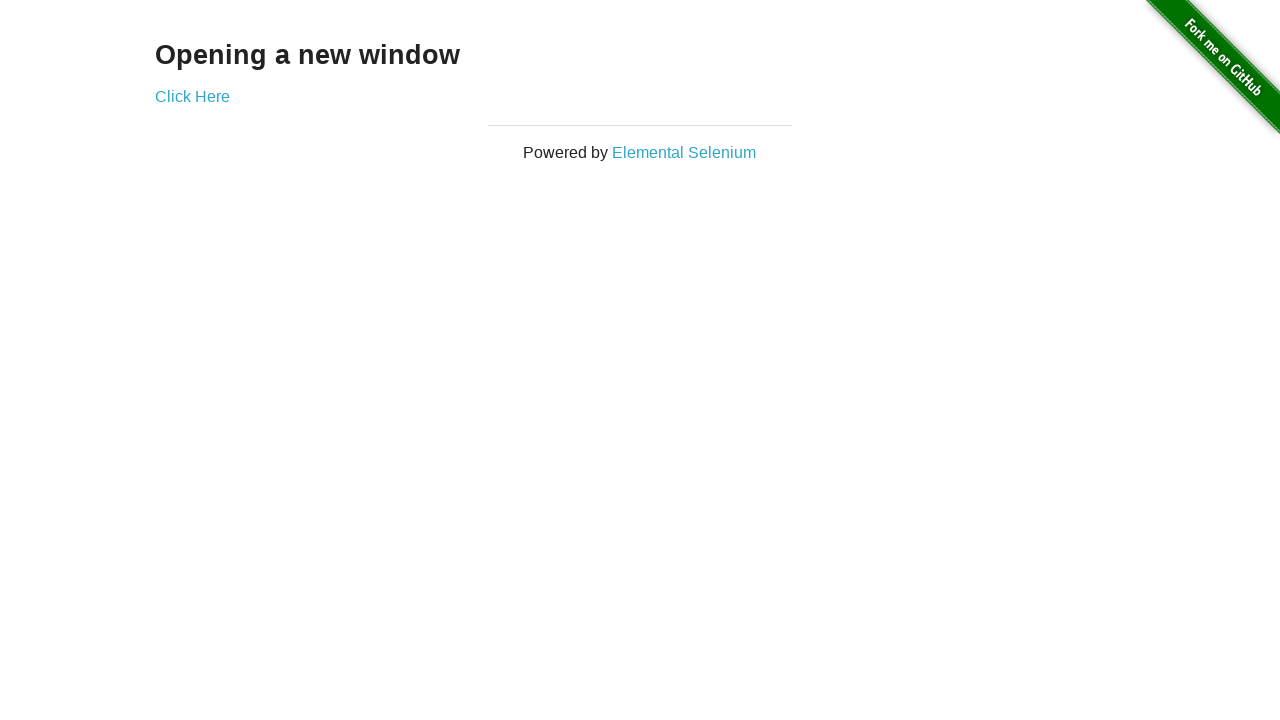

Retrieved text from parent window heading
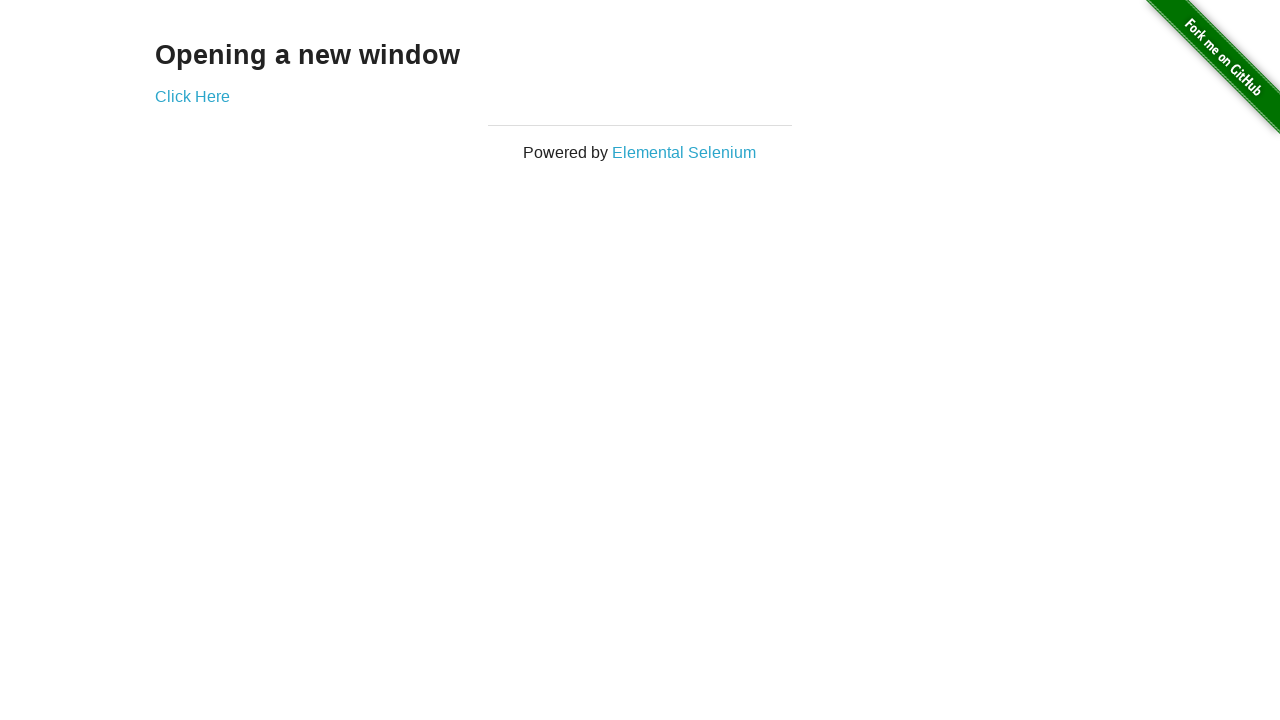

Clicked link to open new window at (192, 96) on xpath=//*[@id='content']/div/a
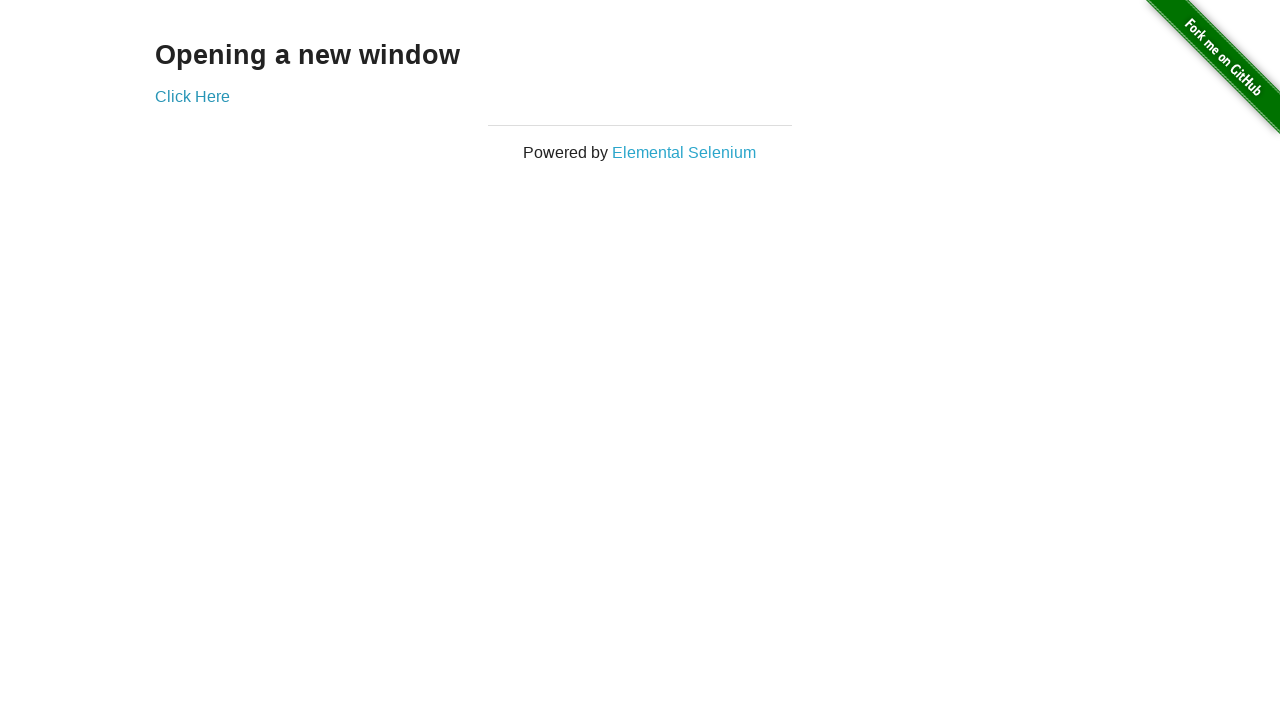

New window opened and captured
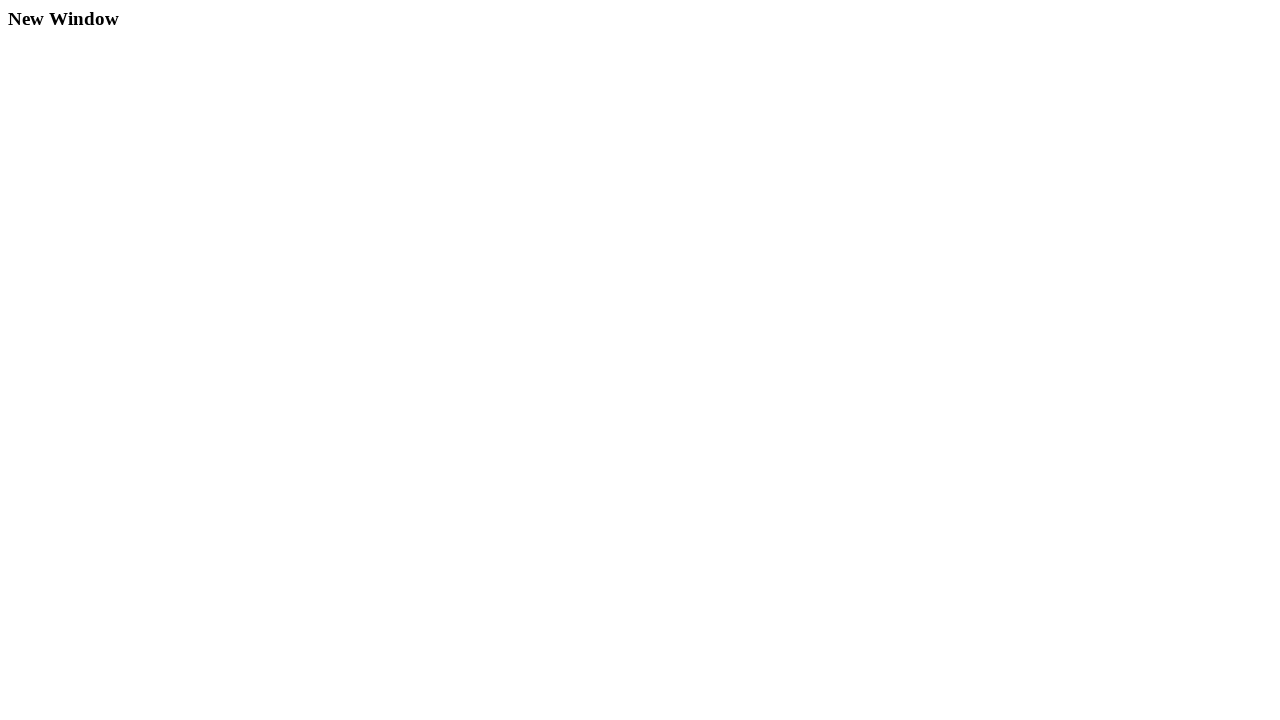

Retrieved text from child window heading
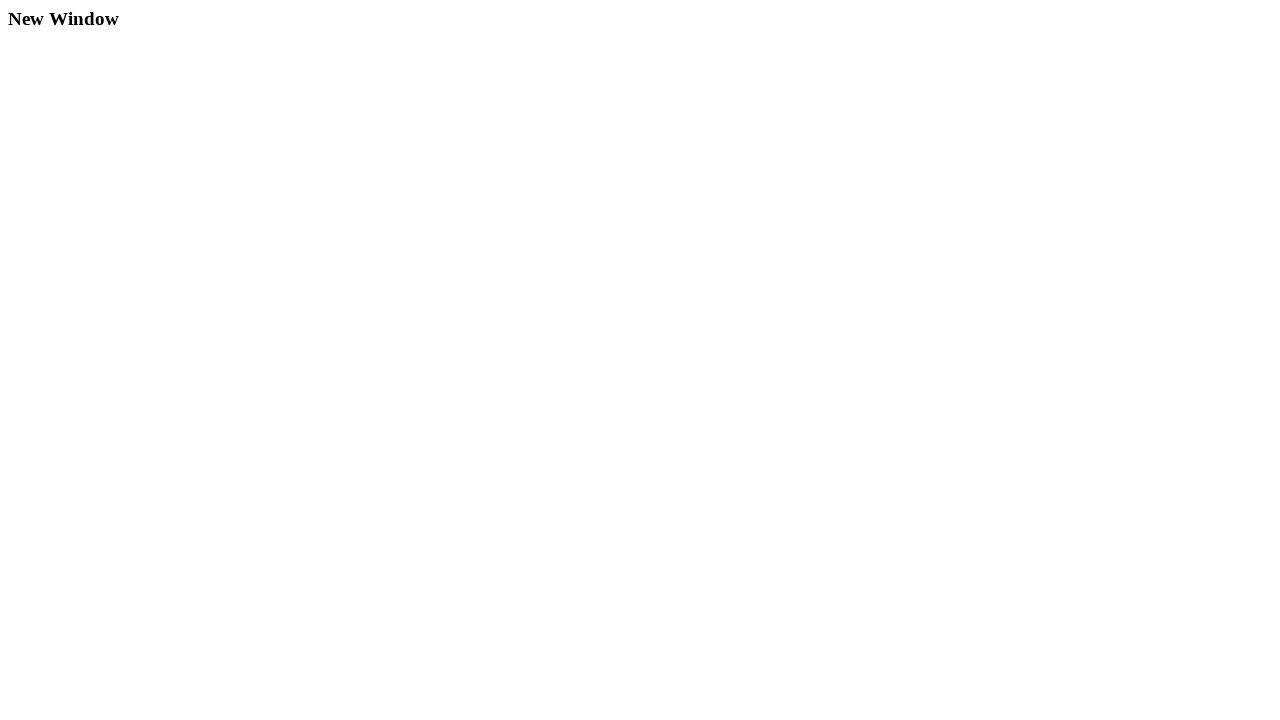

Switched back to parent window and retrieved heading text
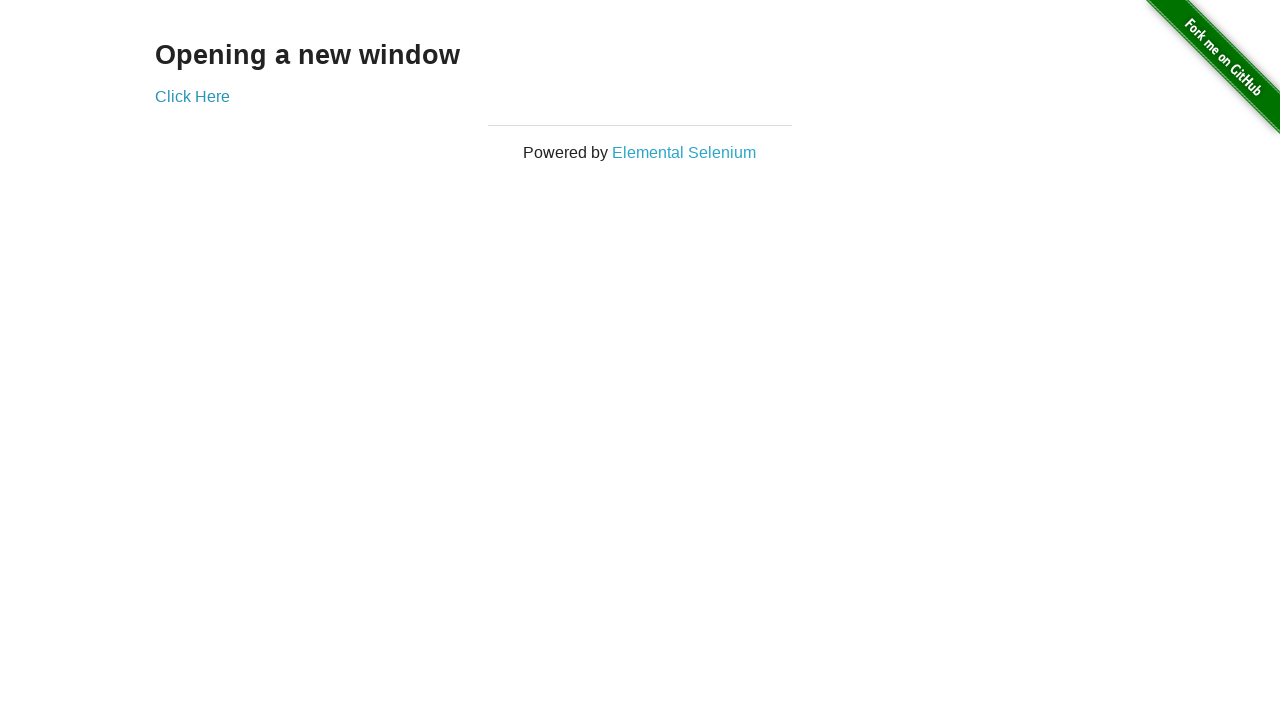

Closed child window
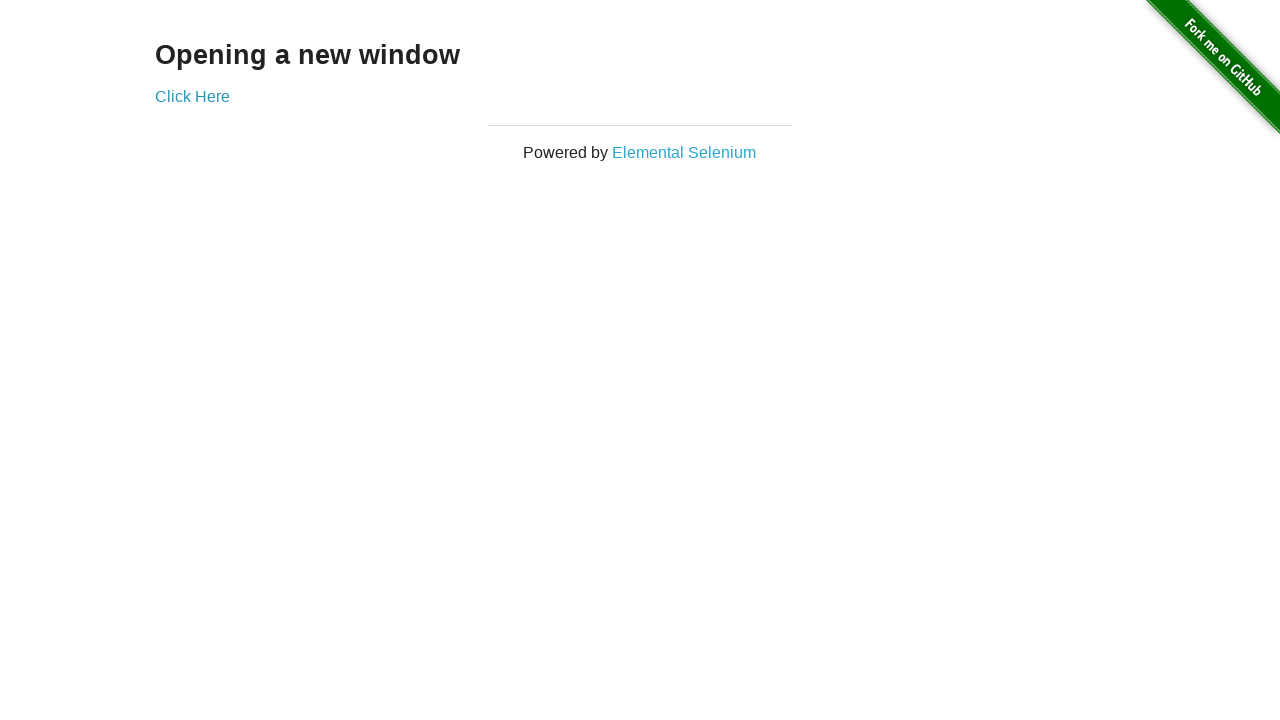

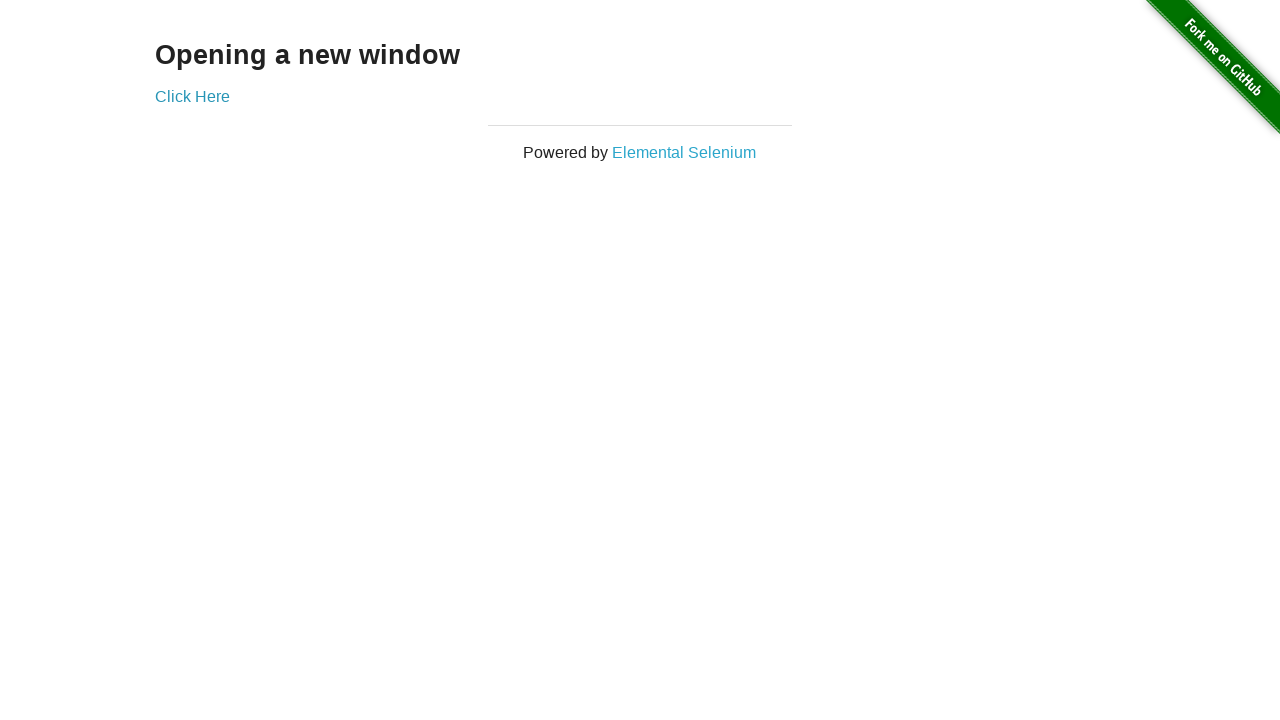